Tests that entering an invalid email format in the text box form triggers a field error state on the email input.

Starting URL: https://demoqa.com/

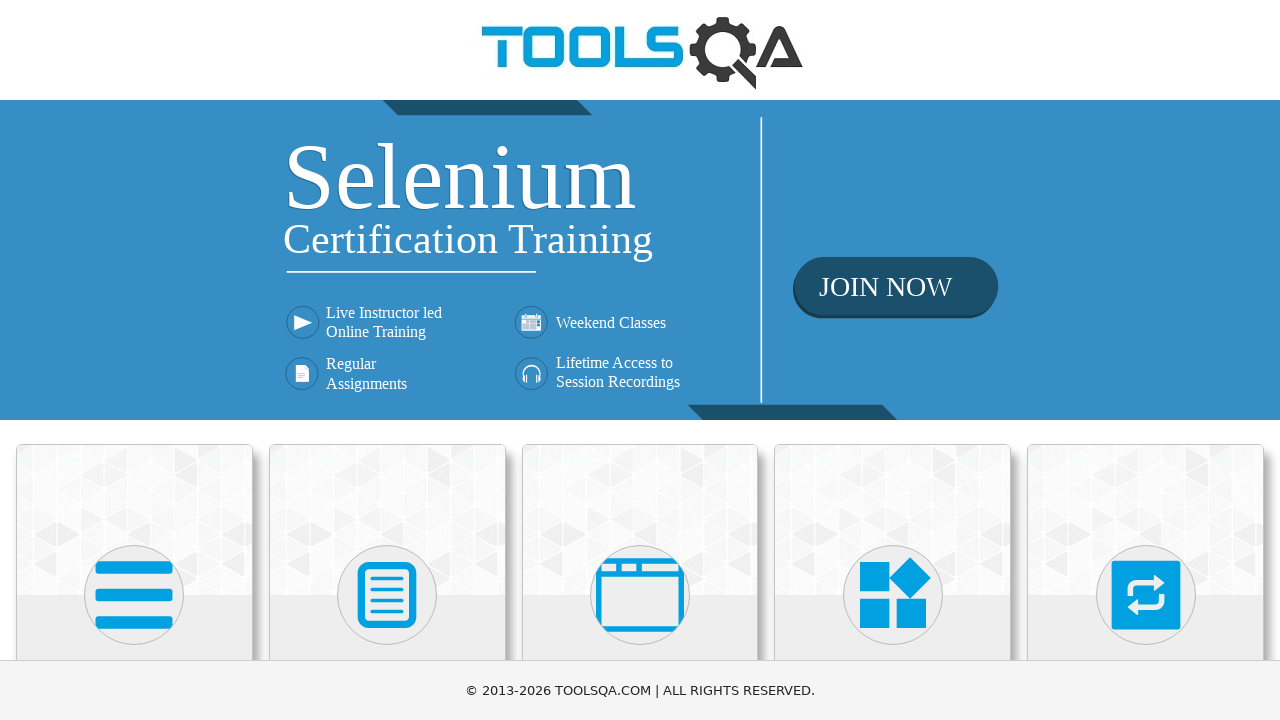

Navigated to https://demoqa.com/
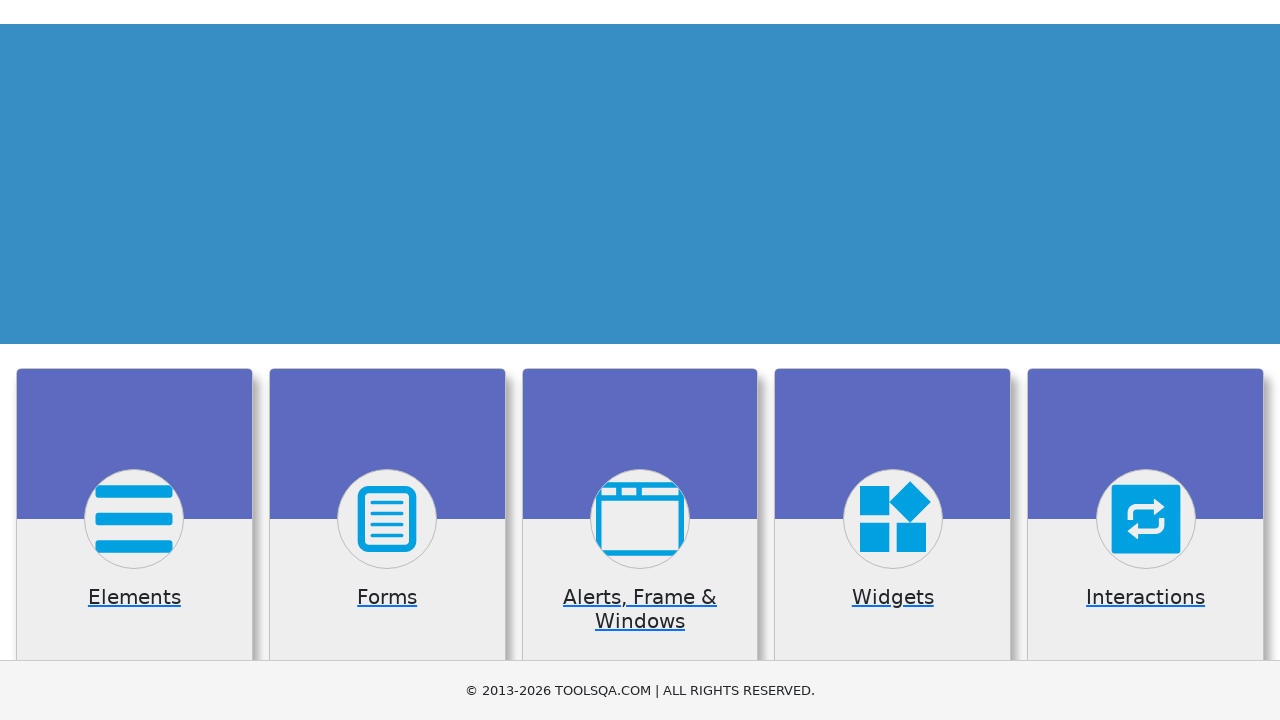

Clicked on Elements card at (134, 360) on xpath=//*[text()='Elements']
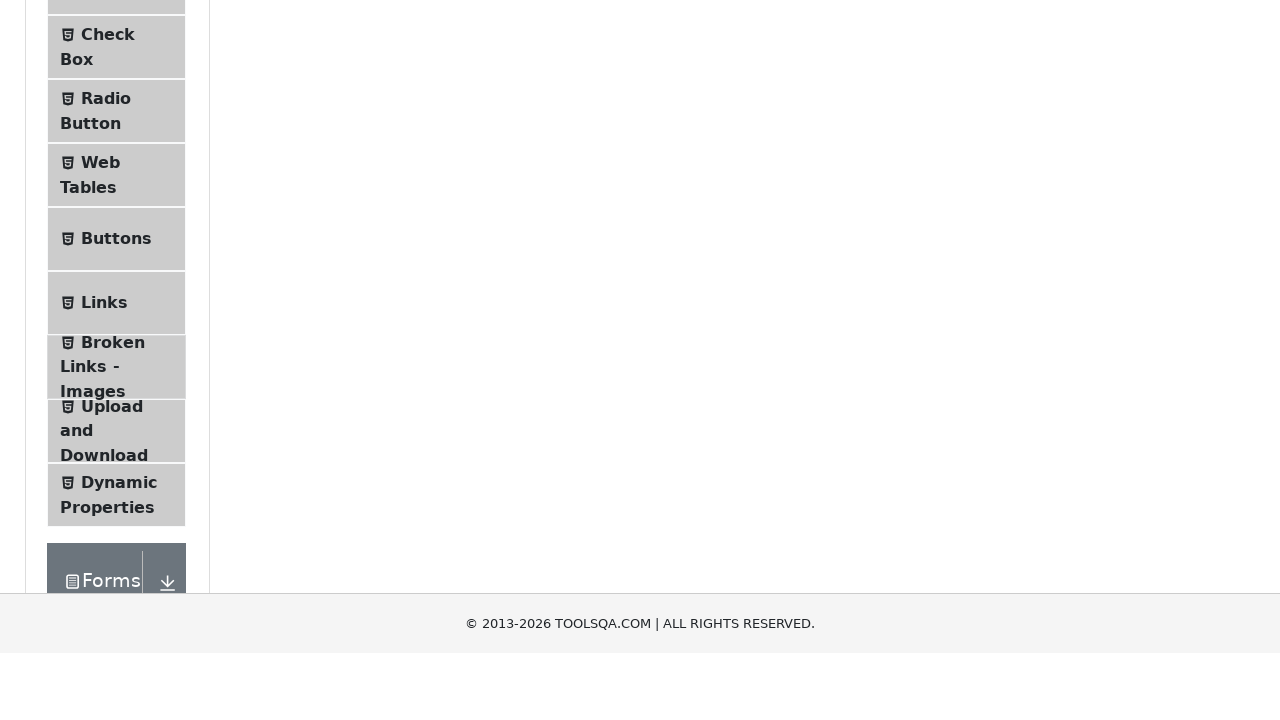

Clicked on Text Box menu item at (116, 261) on #item-0
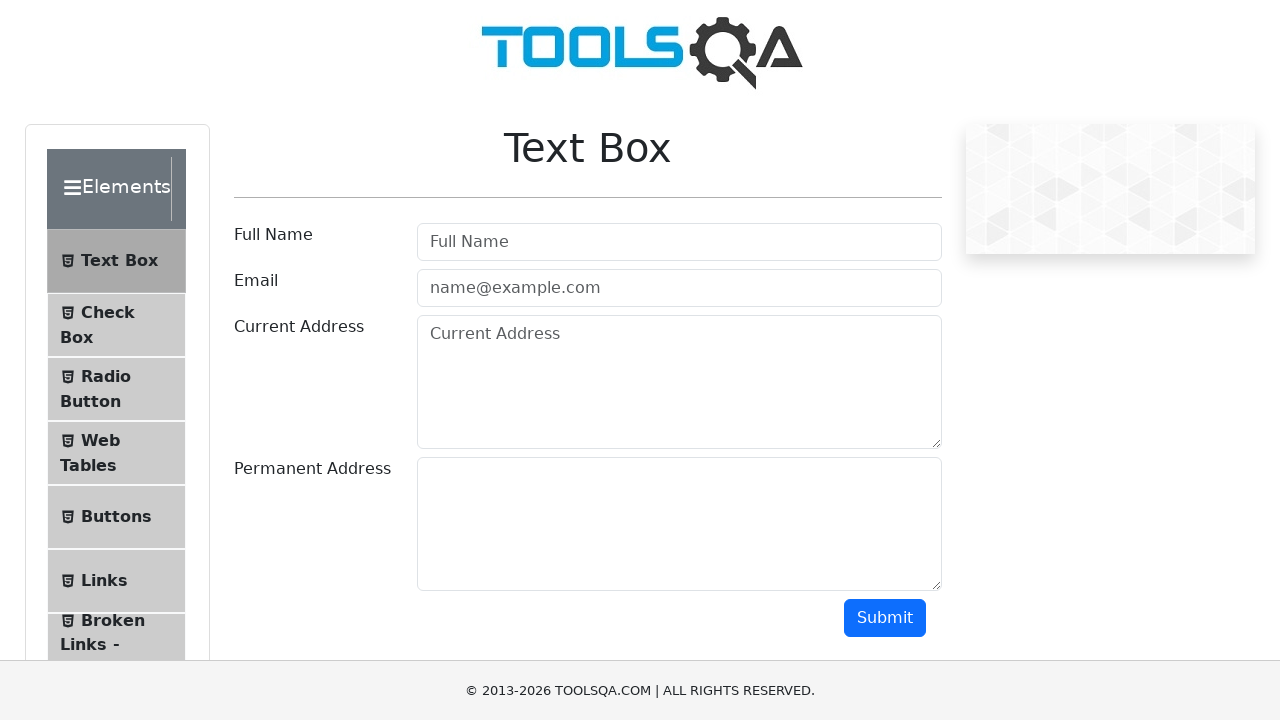

Cleared email field on #userEmail
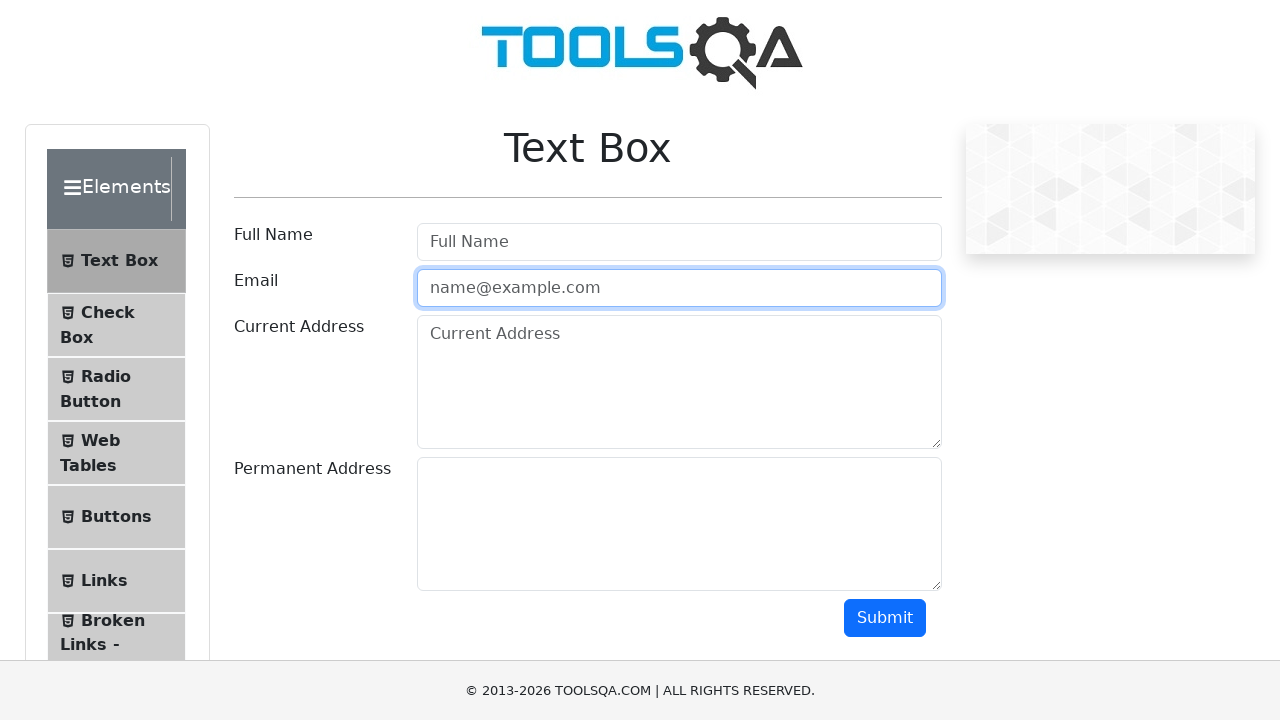

Entered invalid email format 'invalid-email' in email field on #userEmail
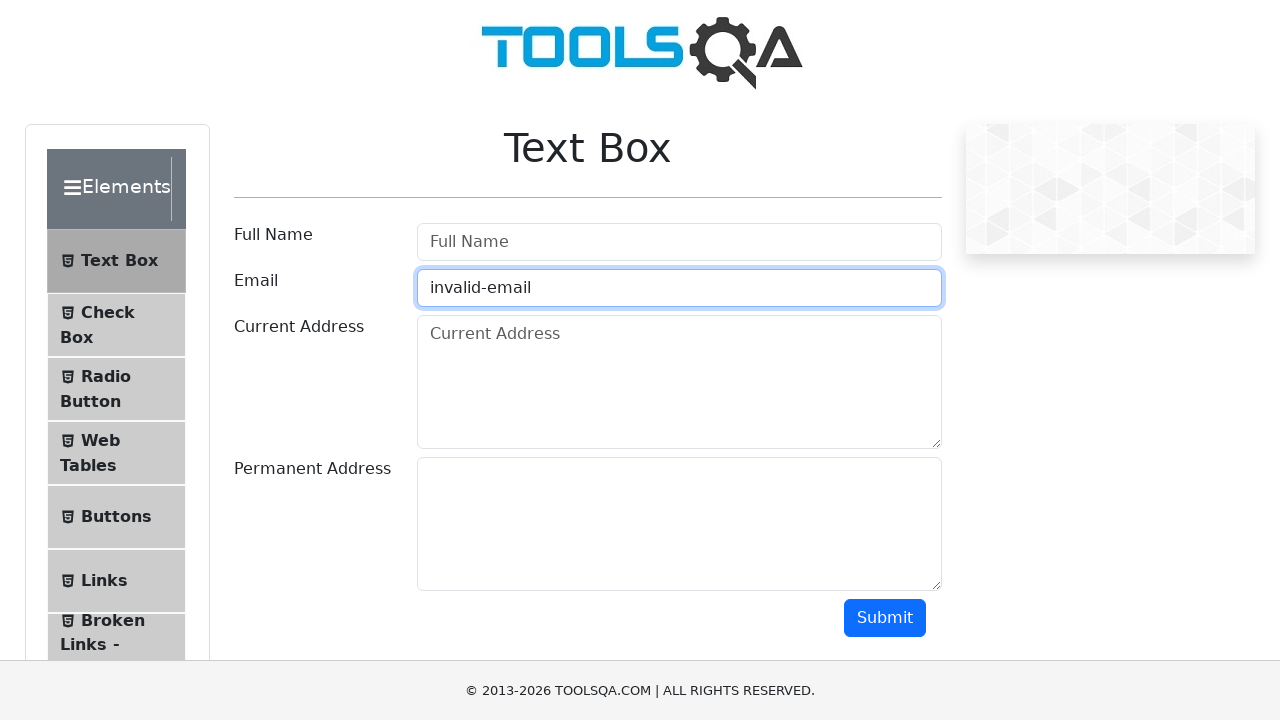

Clicked submit button at (885, 618) on #submit
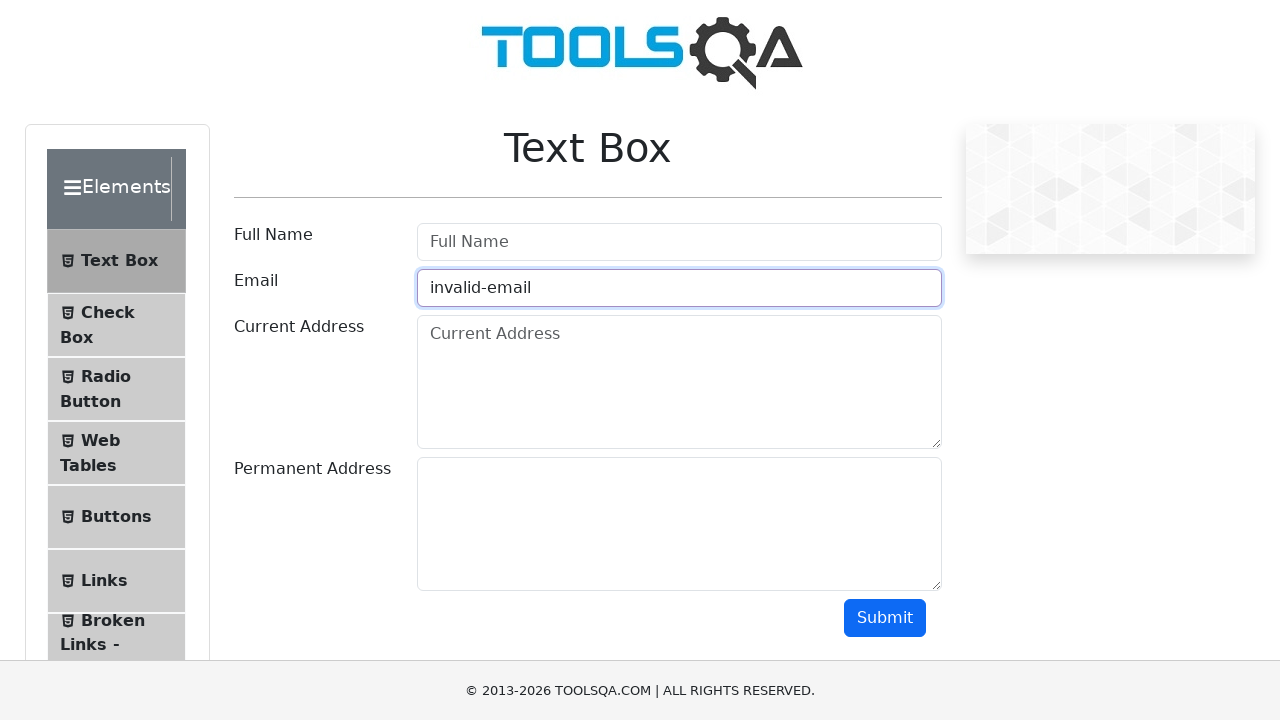

Retrieved email field class attribute
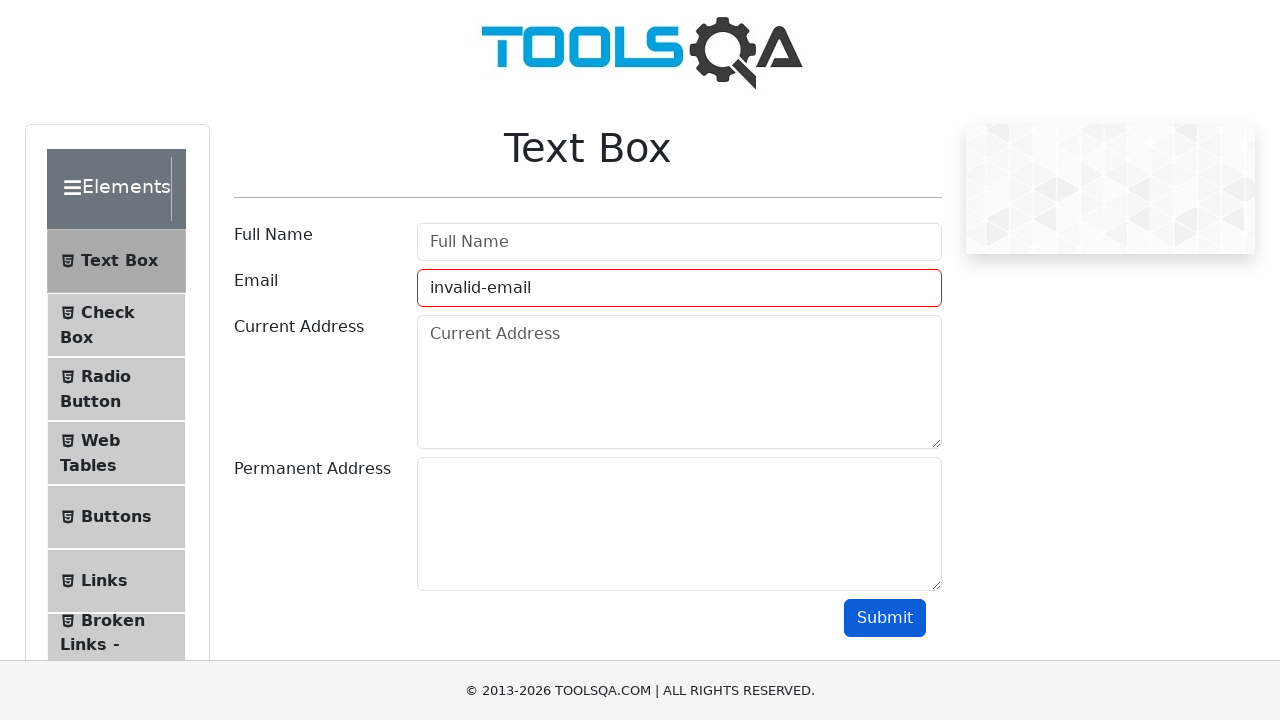

Asserted that email field class attribute is not None
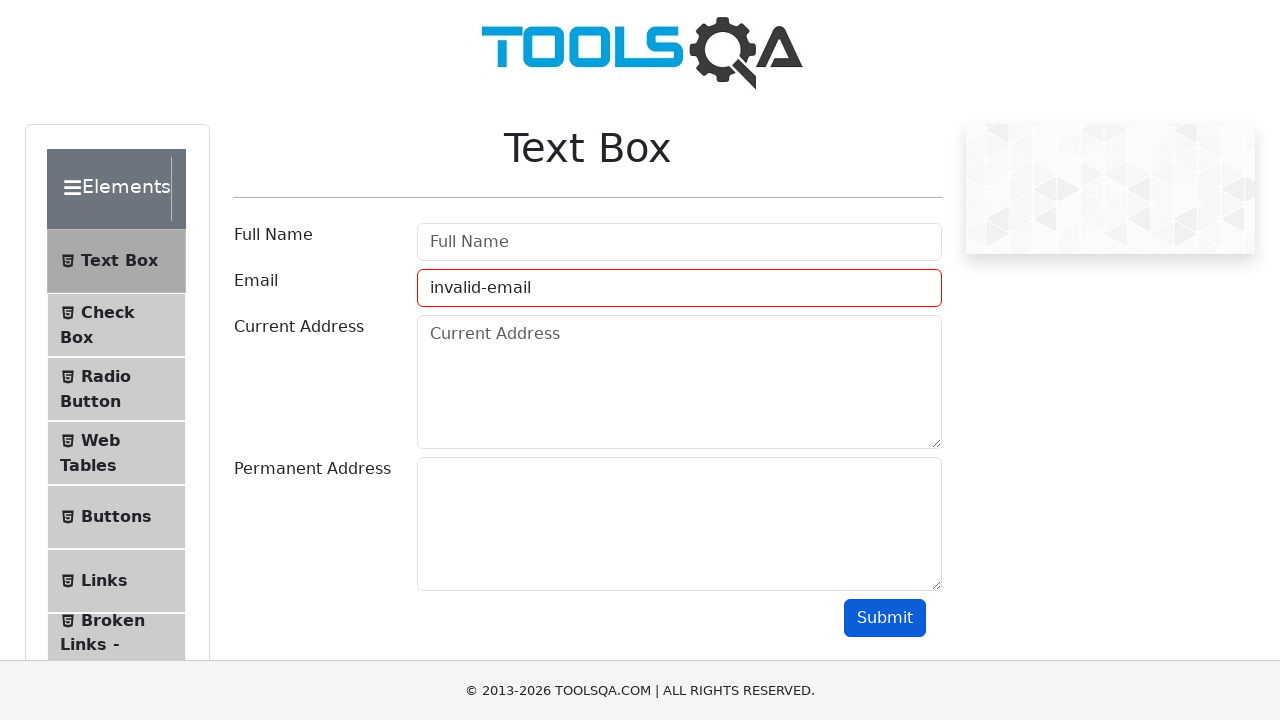

Asserted that 'field-error' class is present in email field, confirming error state
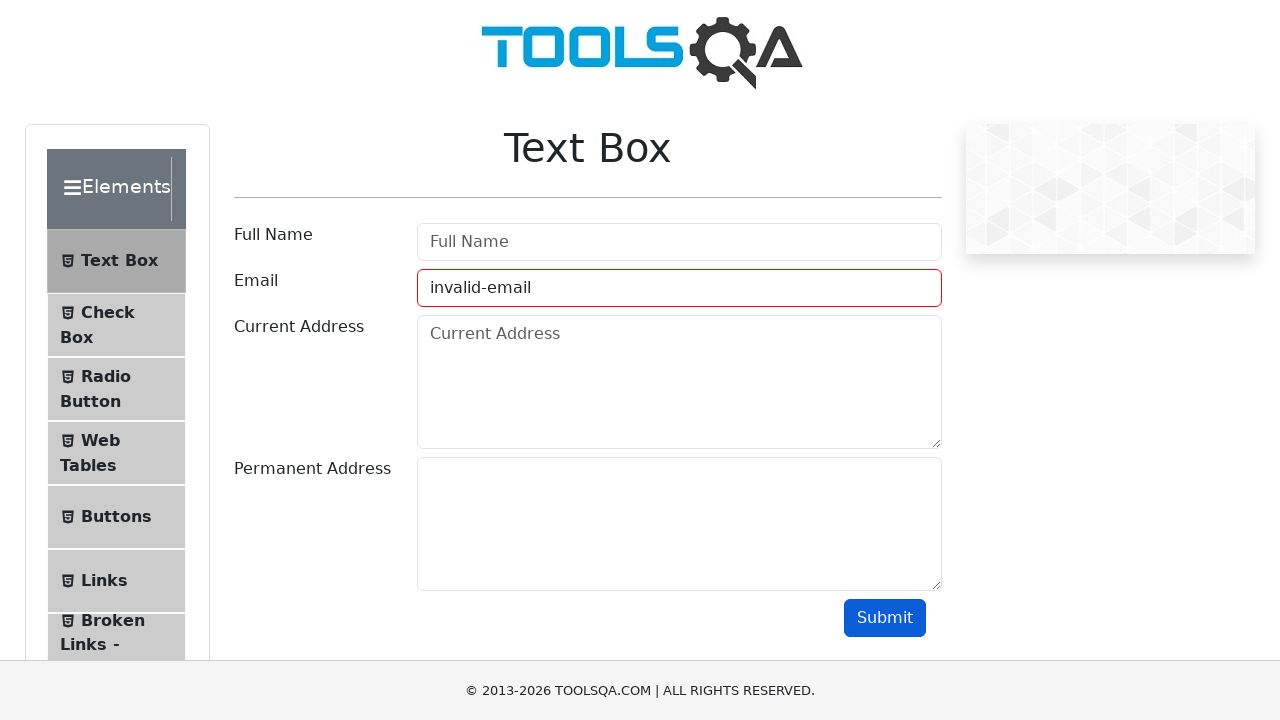

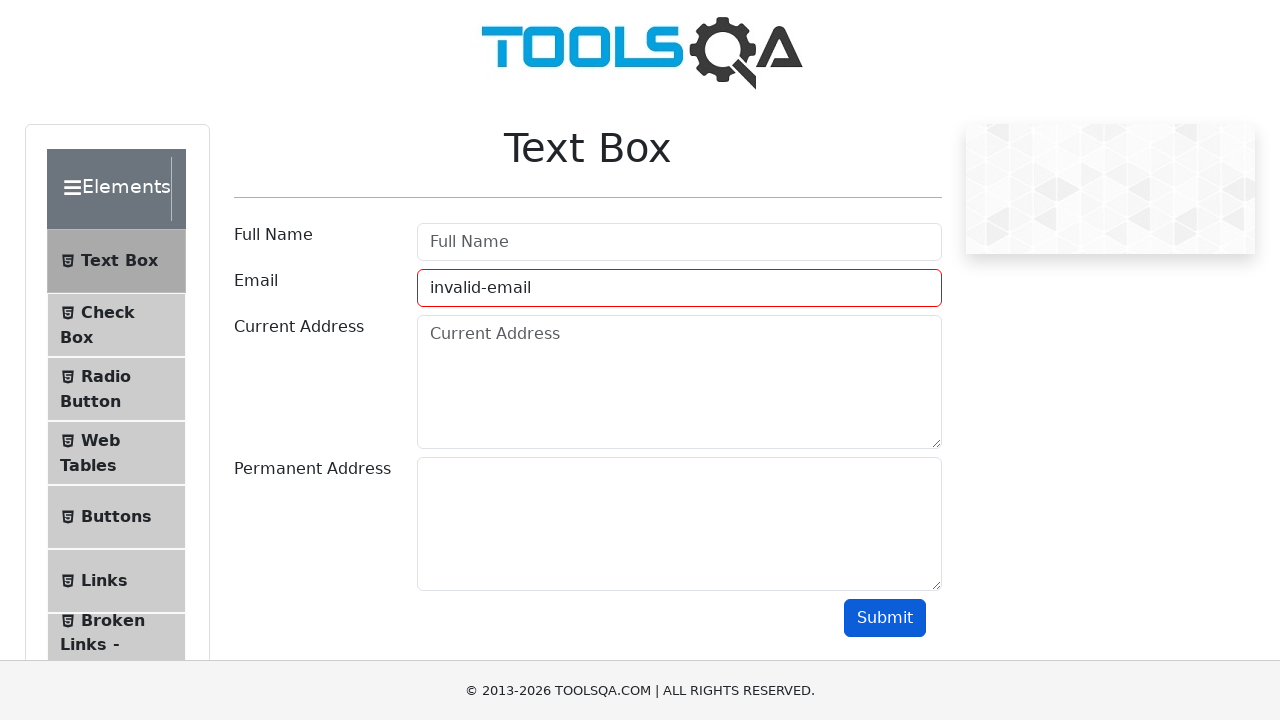